Navigates to Gmail page and clicks the "Learn more" link to access help documentation

Starting URL: https://gmail.com

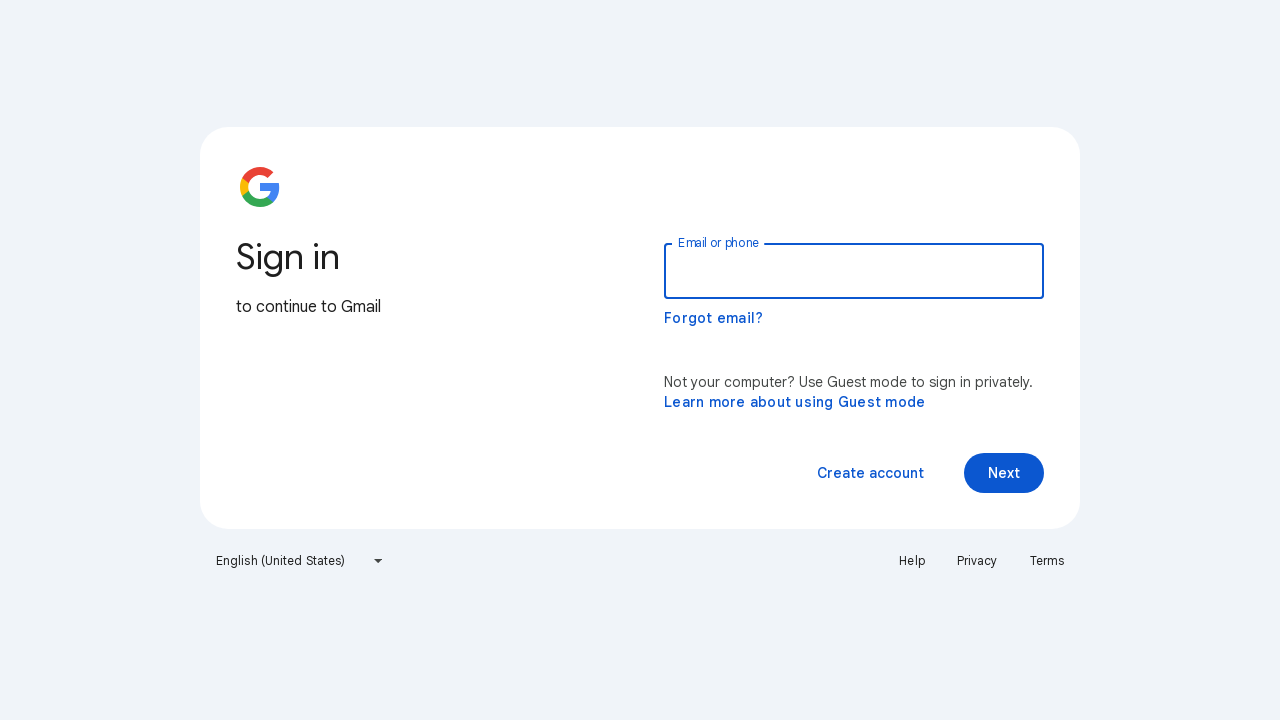

Navigated to Gmail homepage
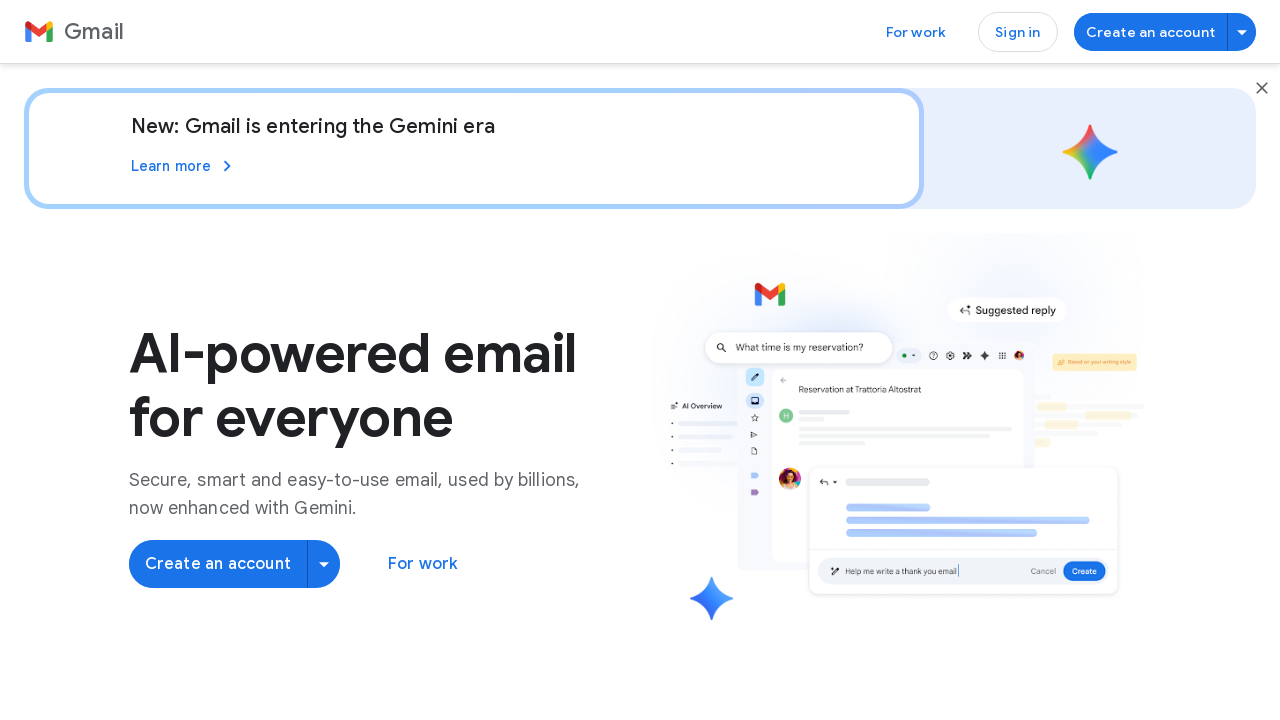

Clicked the 'Learn more' link to access help documentation at (184, 166) on a:has-text('Learn')
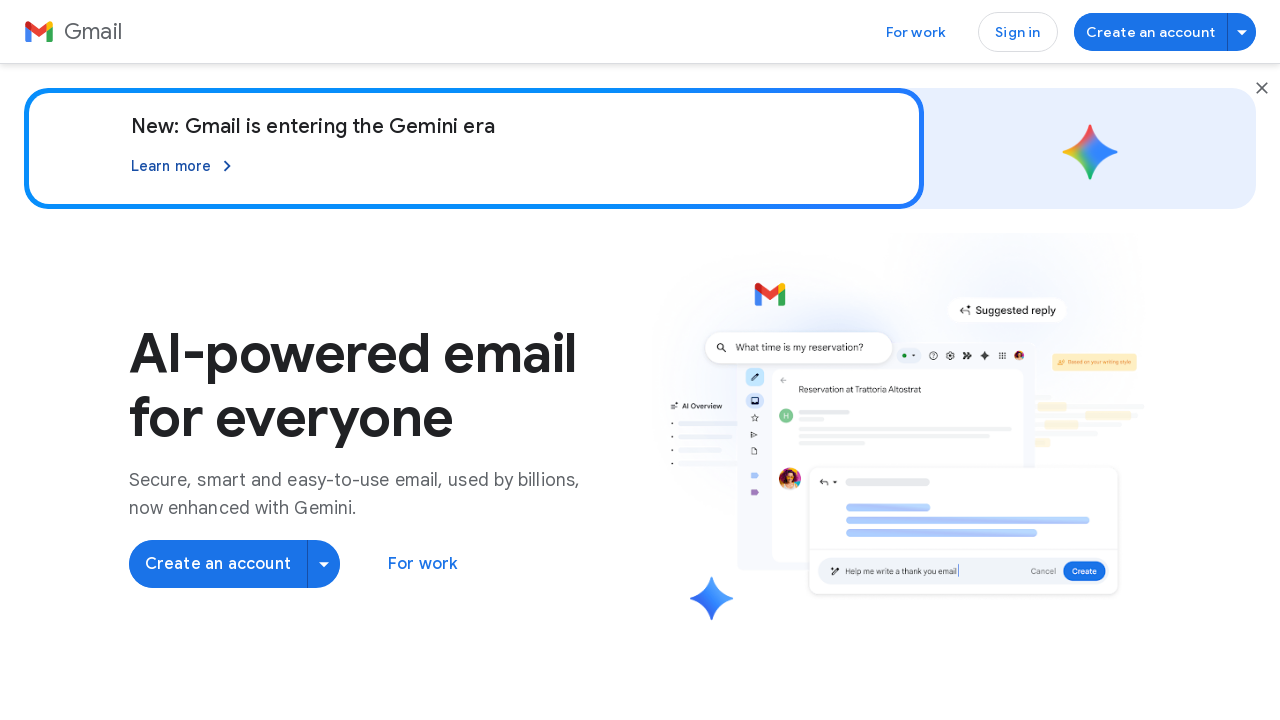

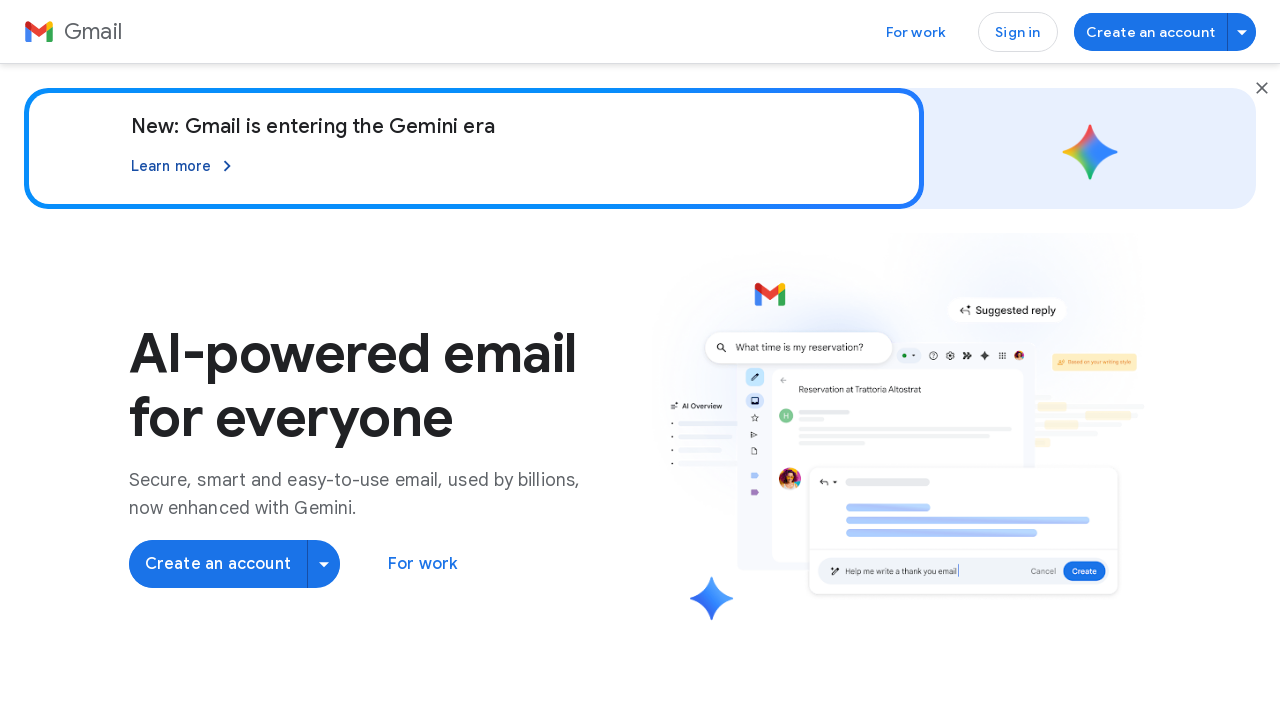